Tests that the currently applied filter link is highlighted with selected class

Starting URL: https://demo.playwright.dev/todomvc

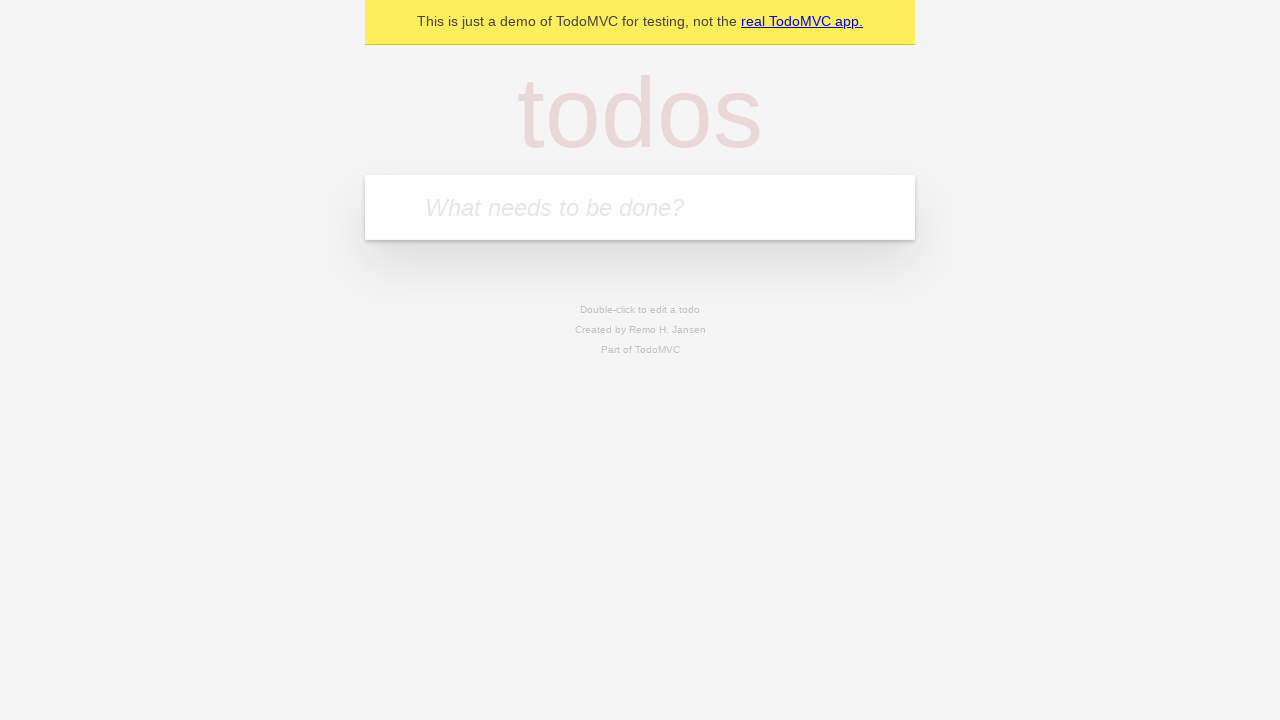

Filled todo input with 'buy some cheese' on internal:attr=[placeholder="What needs to be done?"i]
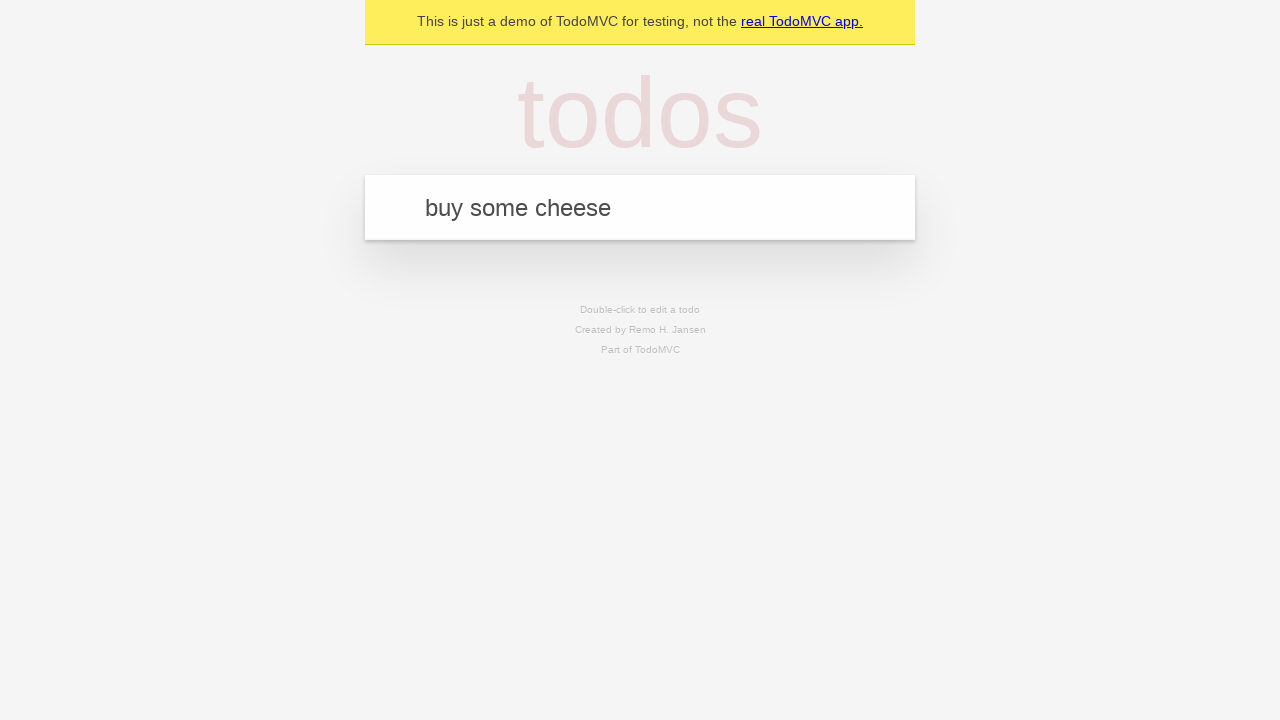

Pressed Enter to add todo 'buy some cheese' on internal:attr=[placeholder="What needs to be done?"i]
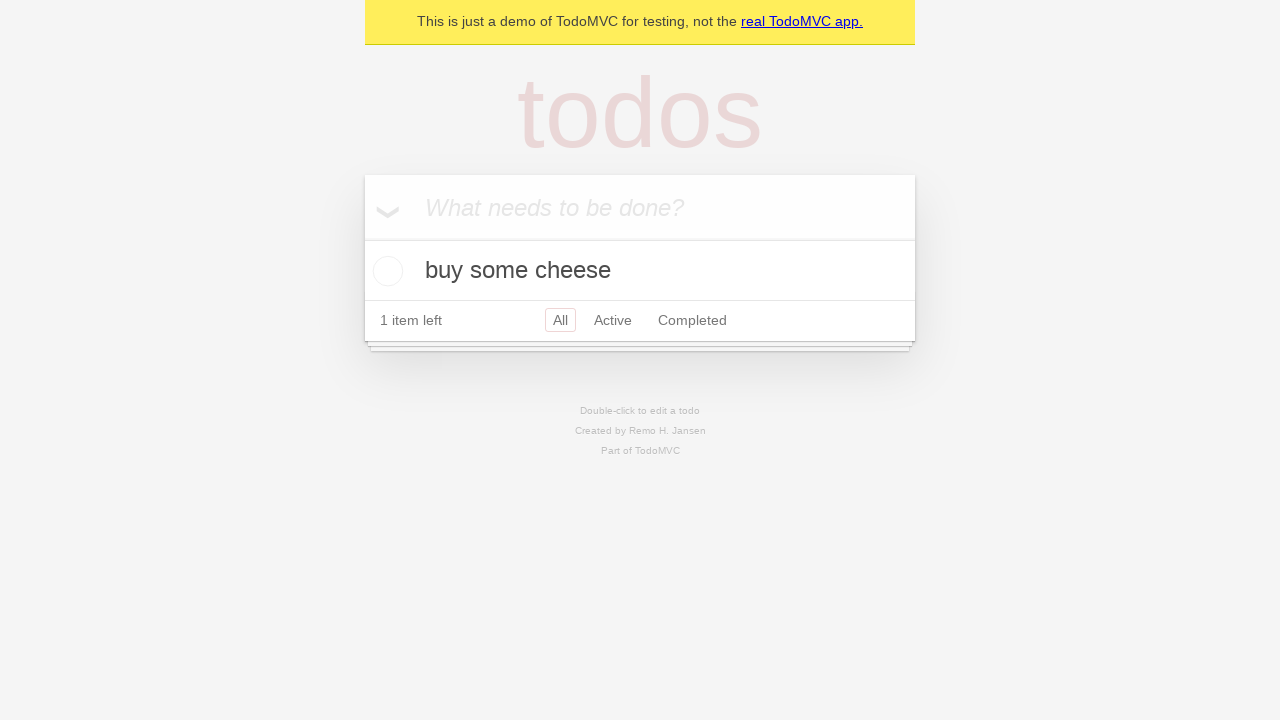

Filled todo input with 'feed the cat' on internal:attr=[placeholder="What needs to be done?"i]
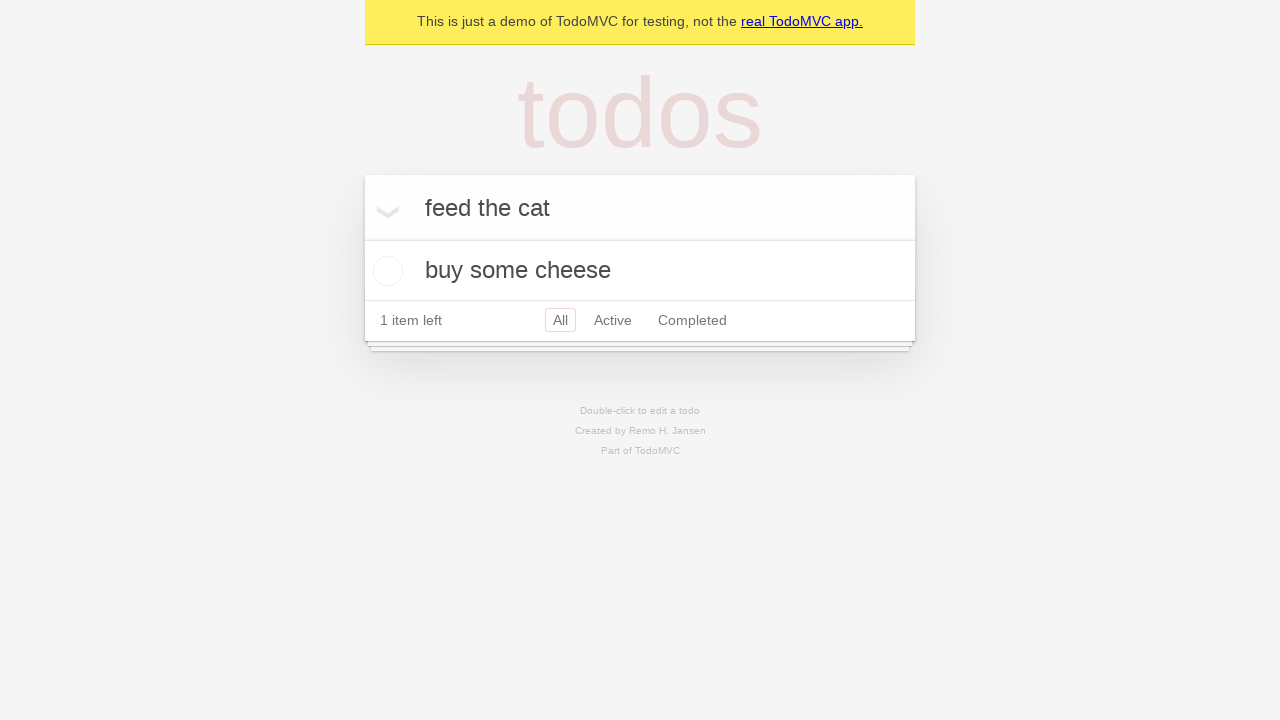

Pressed Enter to add todo 'feed the cat' on internal:attr=[placeholder="What needs to be done?"i]
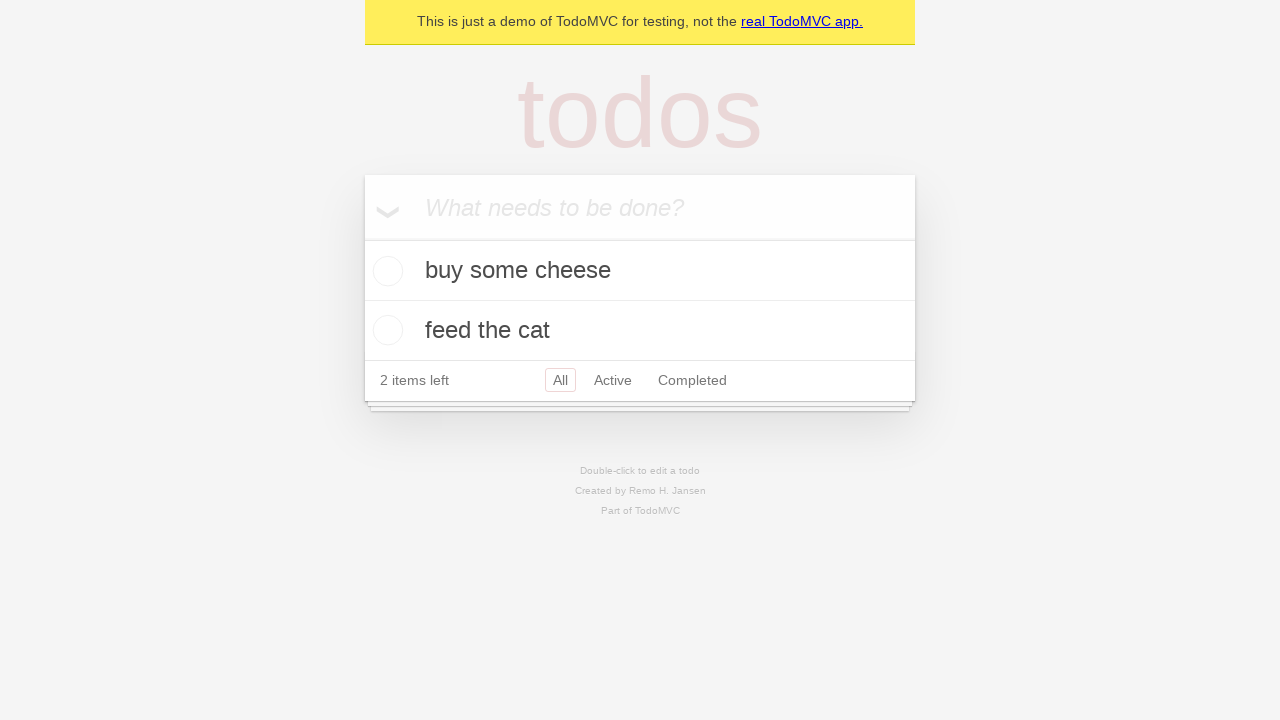

Filled todo input with 'book a doctors appointment' on internal:attr=[placeholder="What needs to be done?"i]
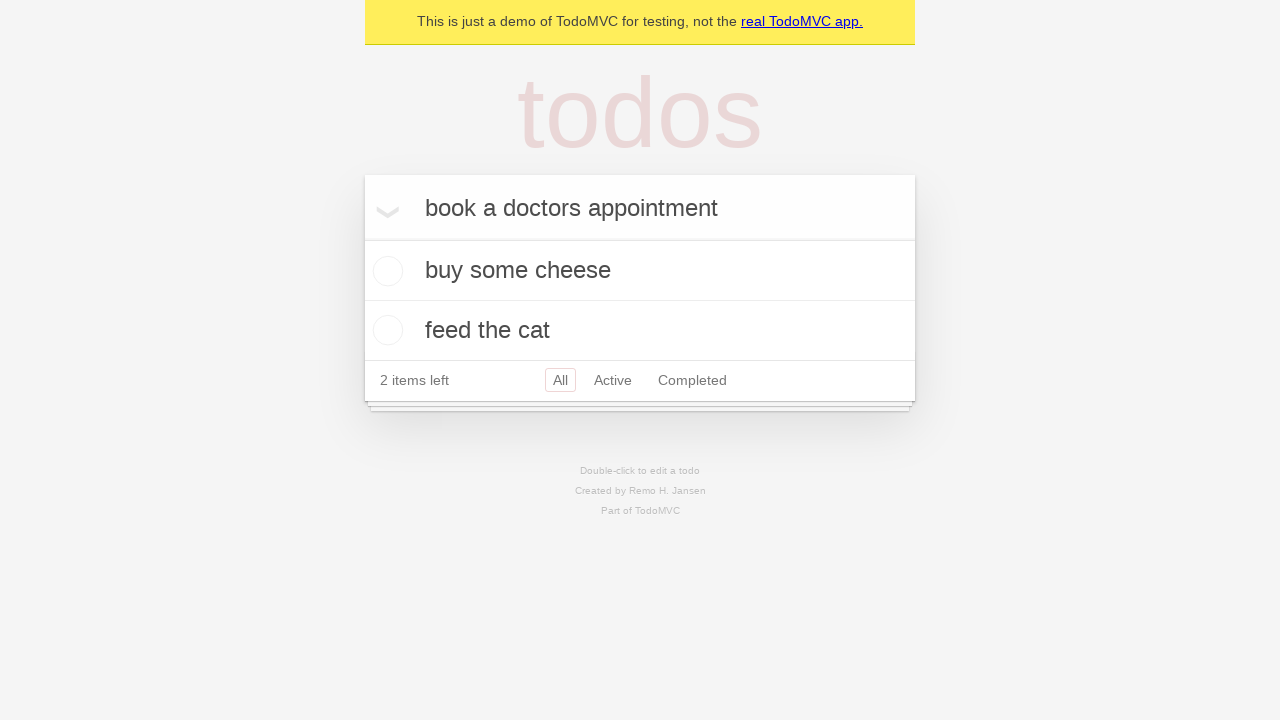

Pressed Enter to add todo 'book a doctors appointment' on internal:attr=[placeholder="What needs to be done?"i]
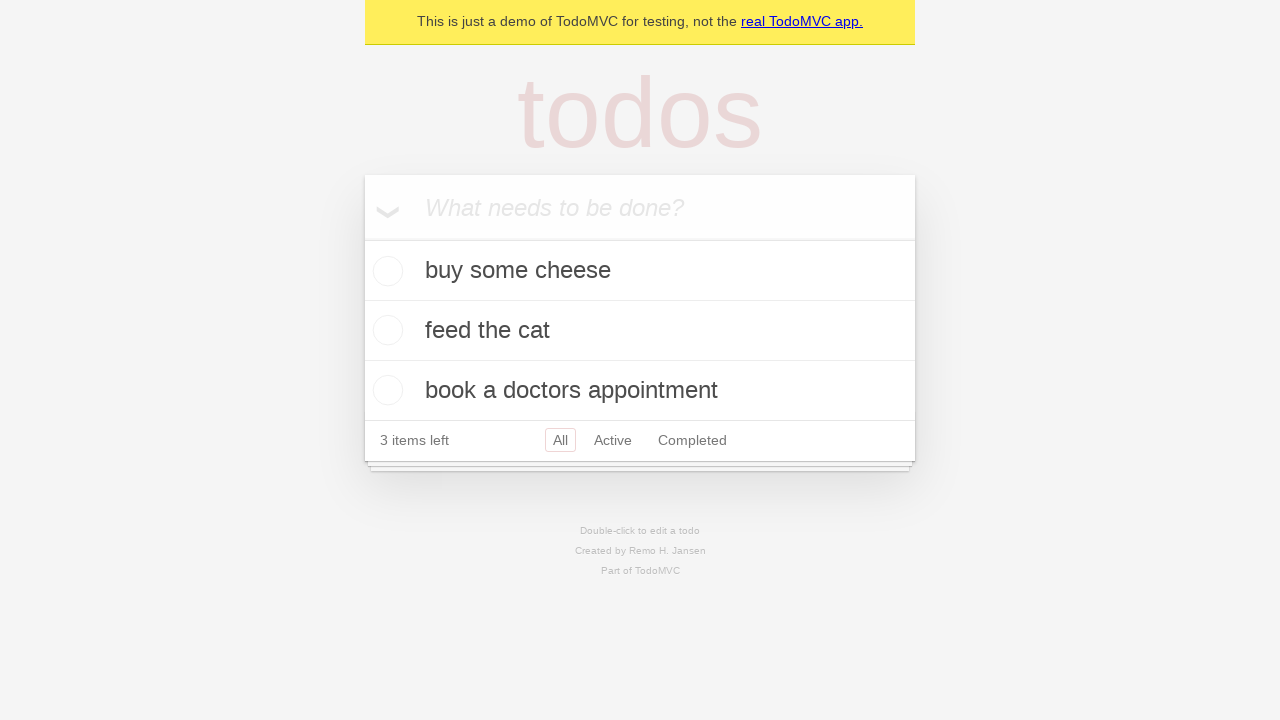

Waited for all 3 todo items to be created
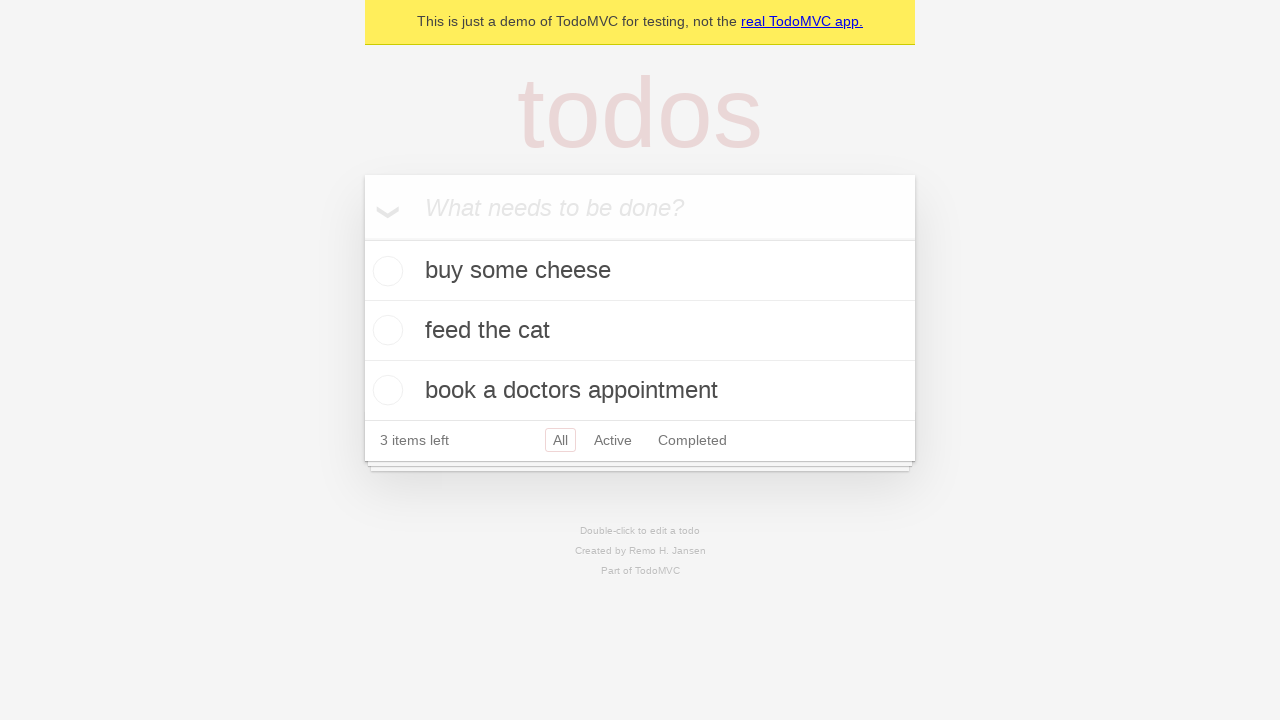

Created locators for Active and Completed filter links
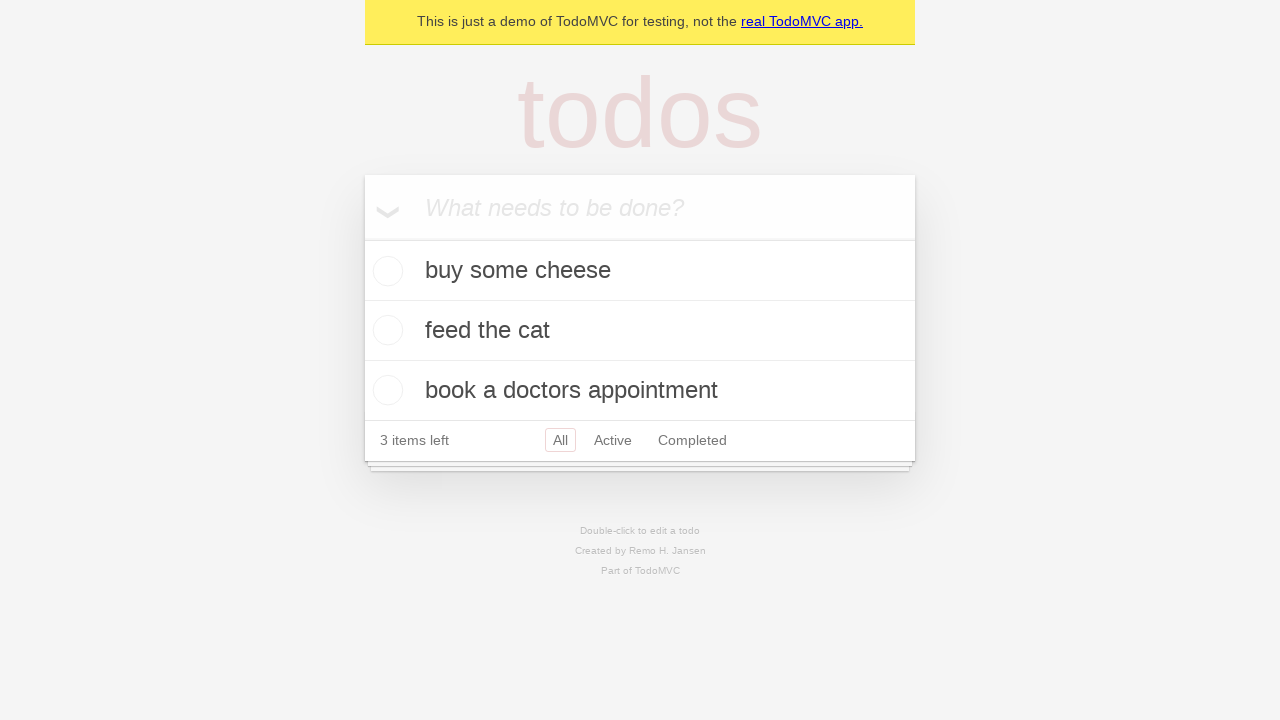

Clicked Active filter link at (613, 440) on internal:role=link[name="Active"i]
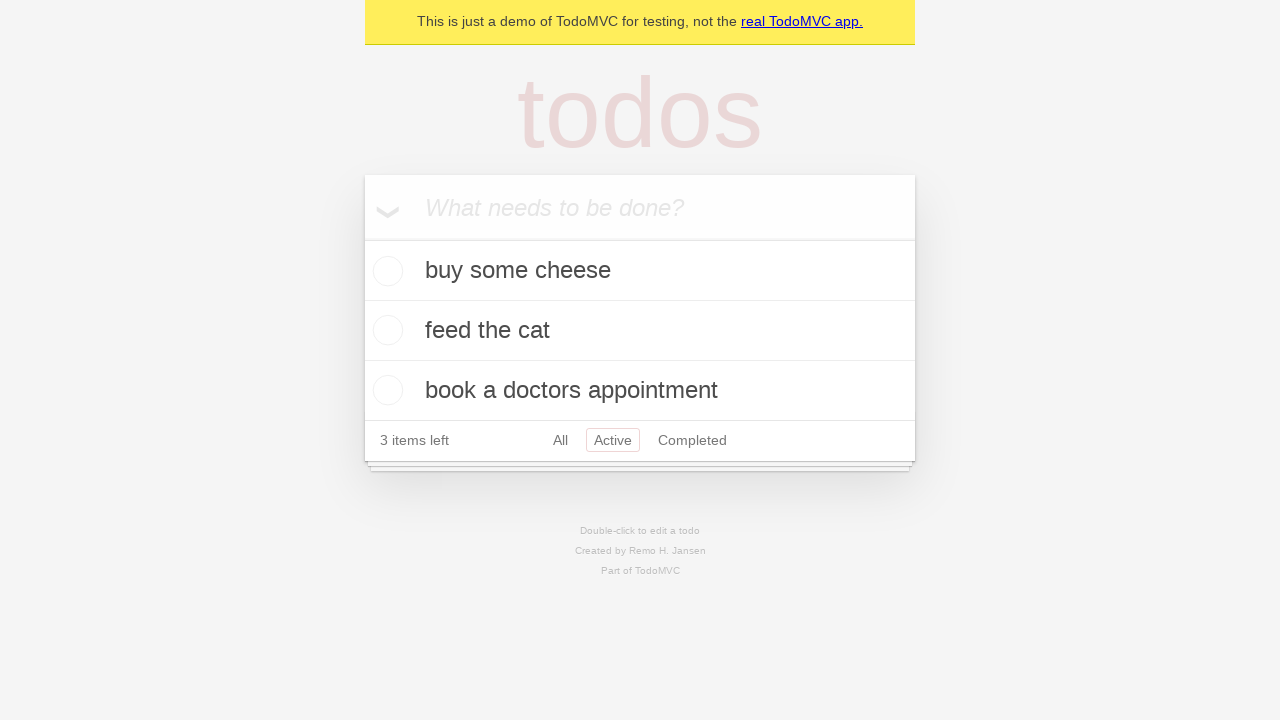

Clicked Completed filter link to verify it gets highlighted with selected class at (692, 440) on internal:role=link[name="Completed"i]
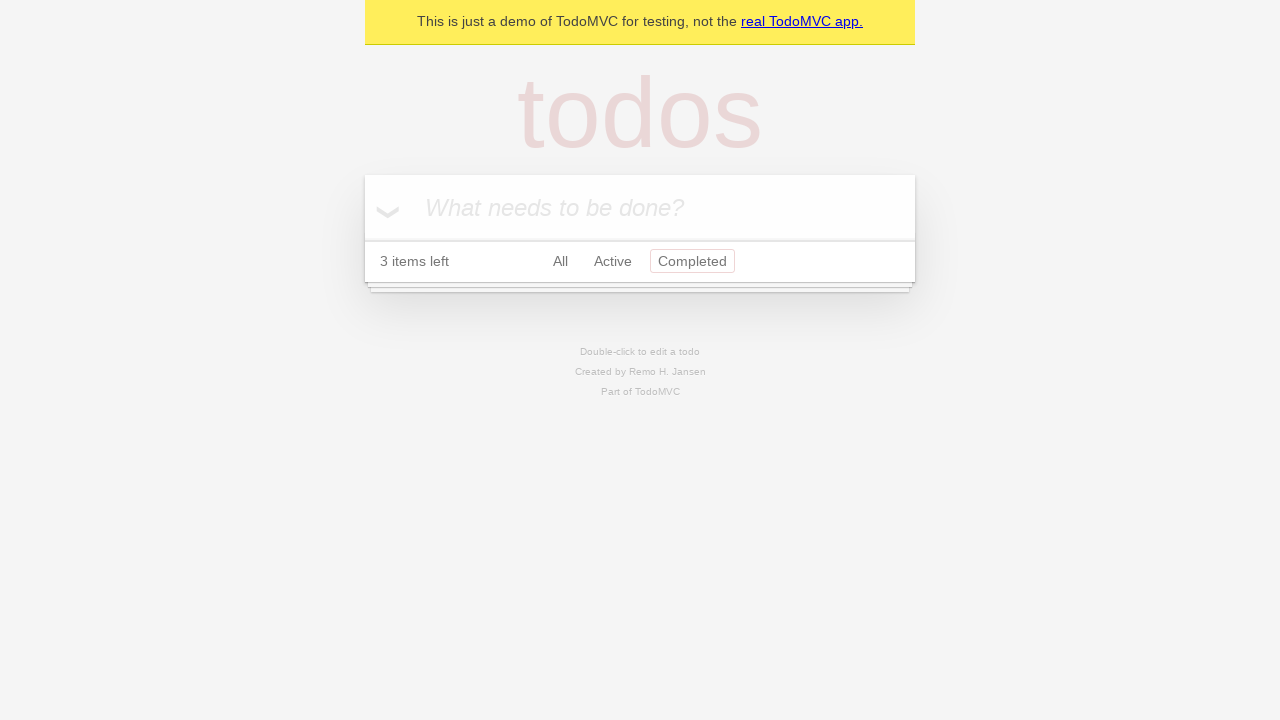

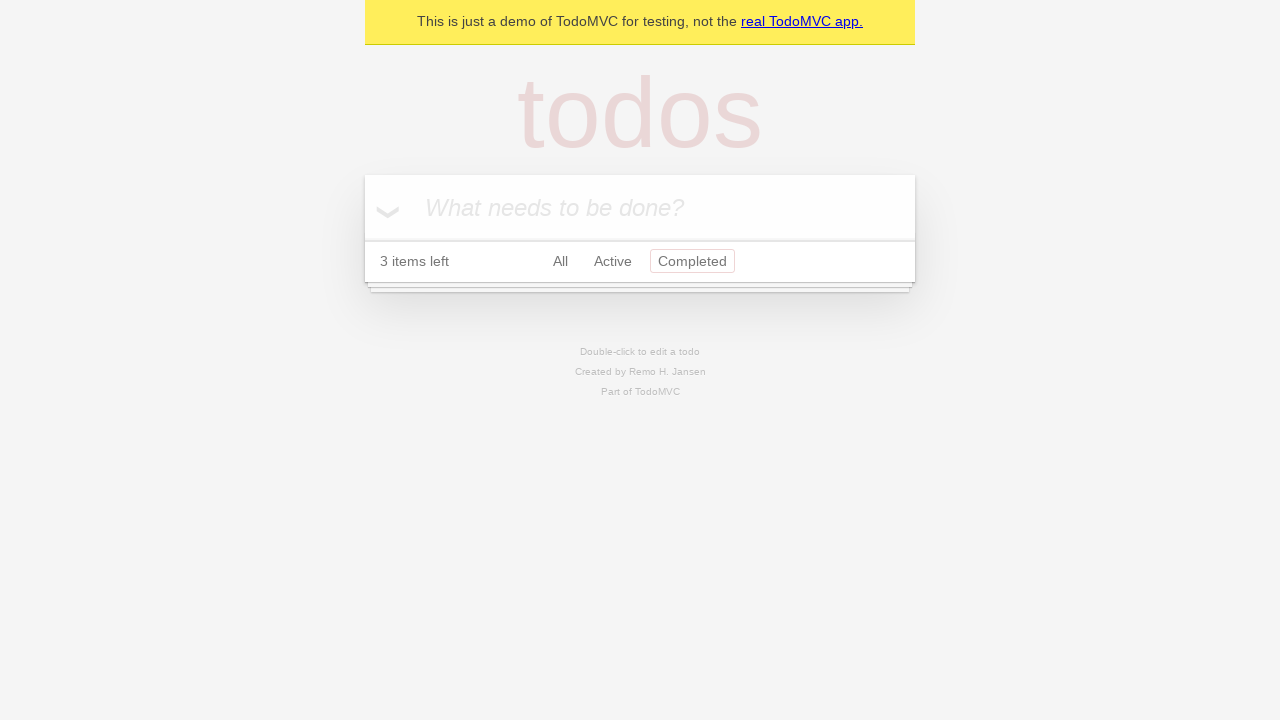